Tests form validation by filling all fields except zip code, submitting the form, and verifying that the empty zip code field is highlighted in red (error) while all other filled fields are highlighted in green (success).

Starting URL: https://bonigarcia.dev/selenium-webdriver-java/data-types.html

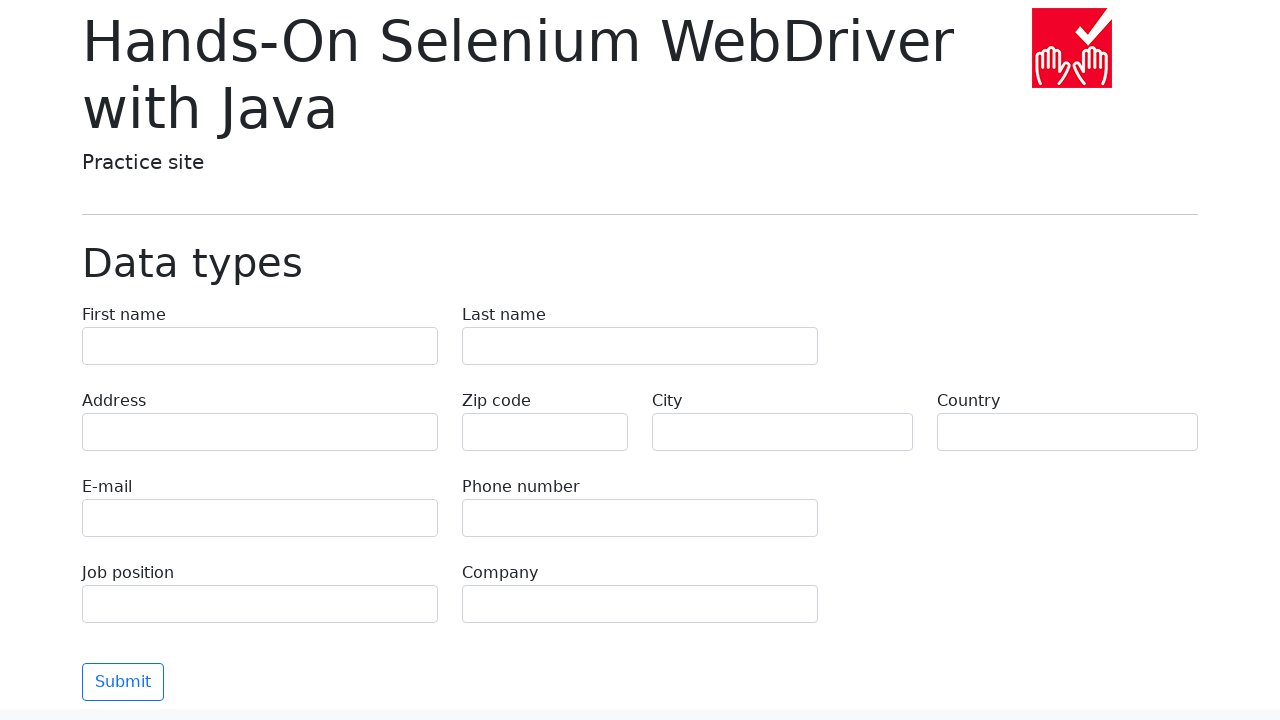

Filled first name field with 'Иван' on [name="first-name"]
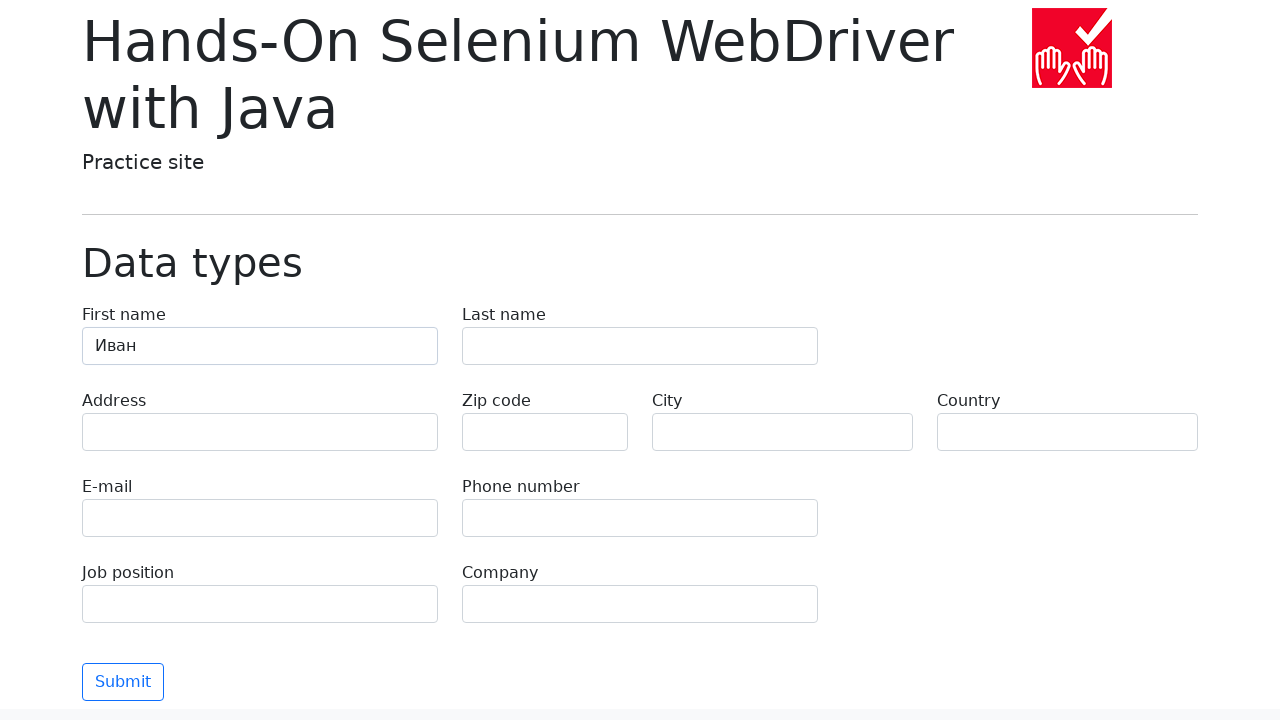

Filled last name field with 'Петров' on [name="last-name"]
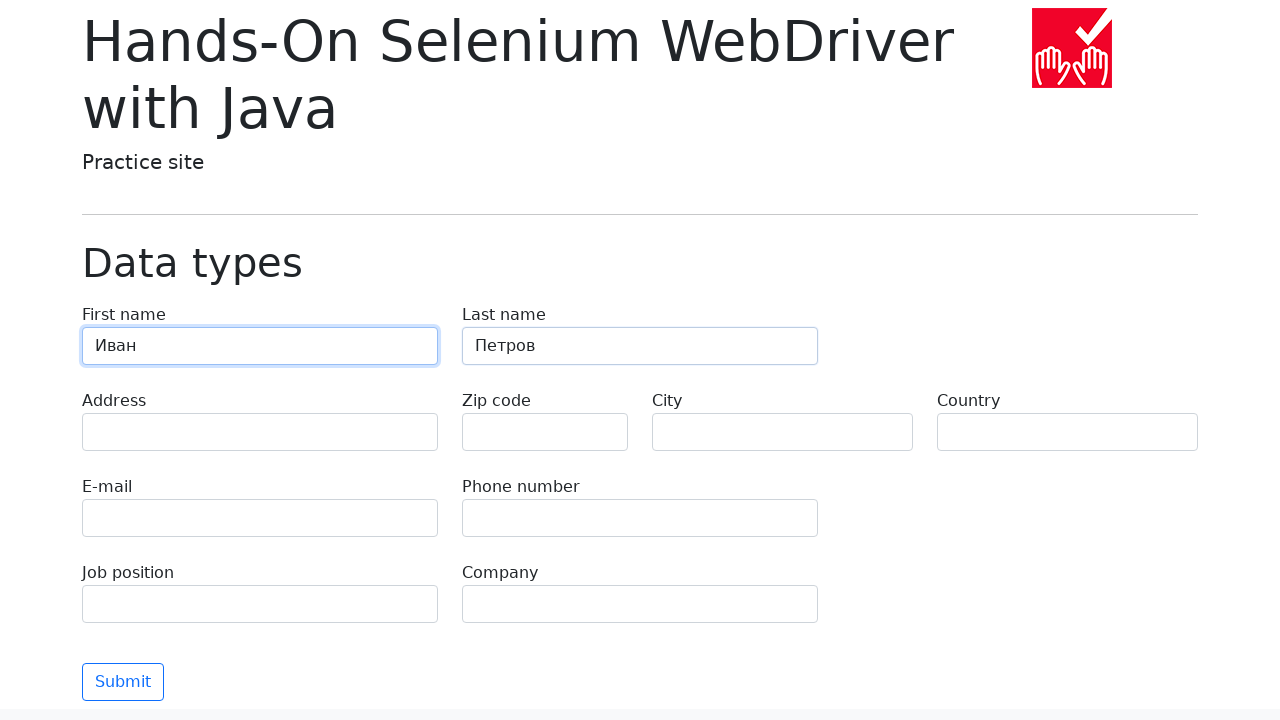

Filled address field with 'Ленина, 55-3' on [name="address"]
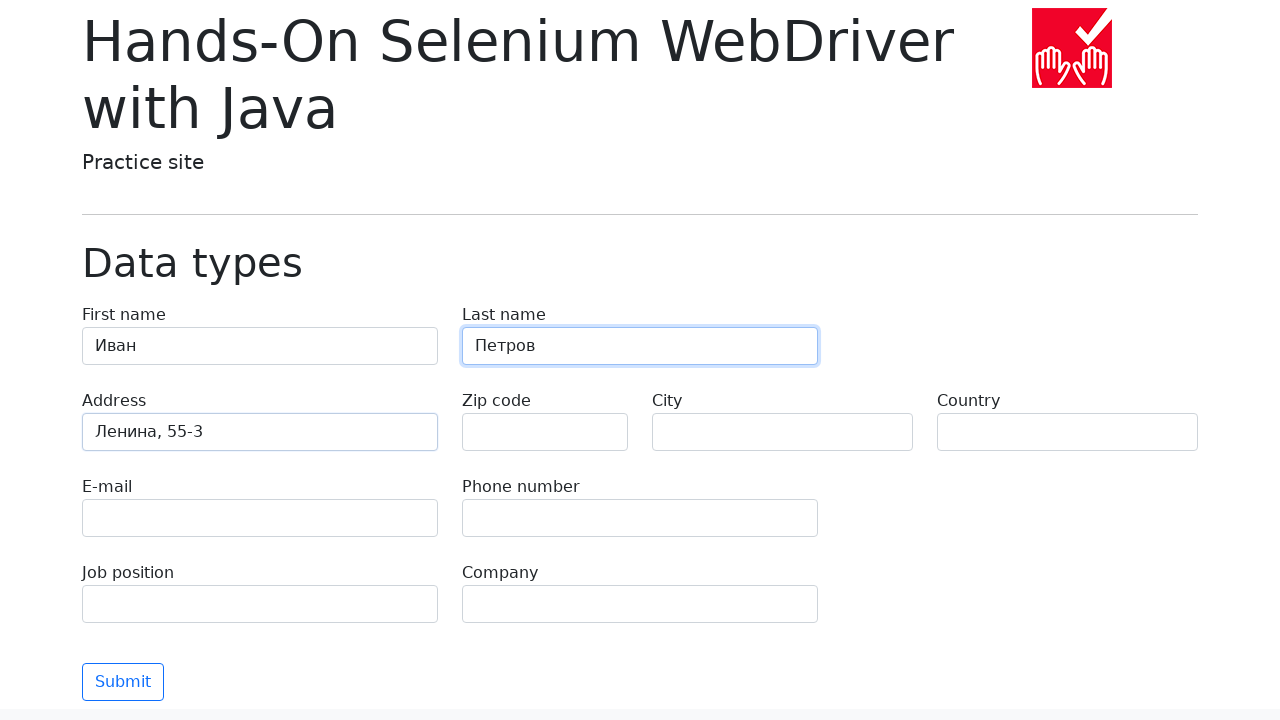

Filled city field with 'Москва' on [name="city"]
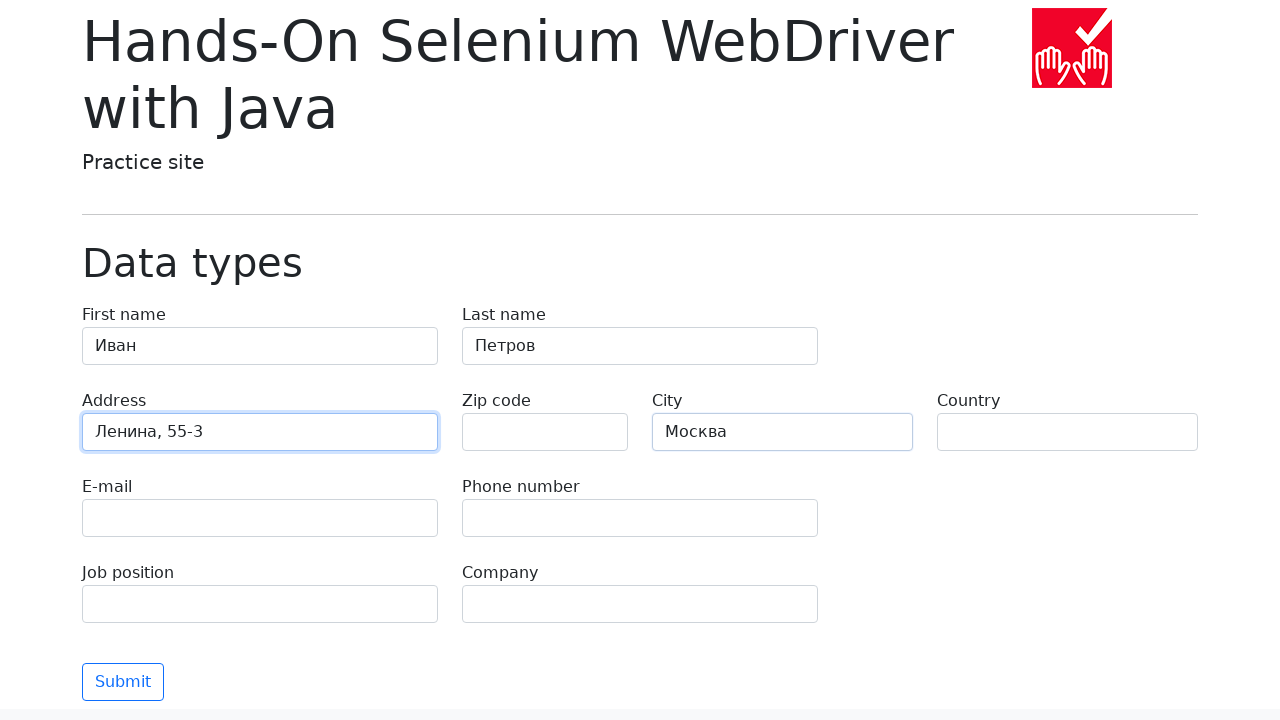

Filled country field with 'Россия' on [name="country"]
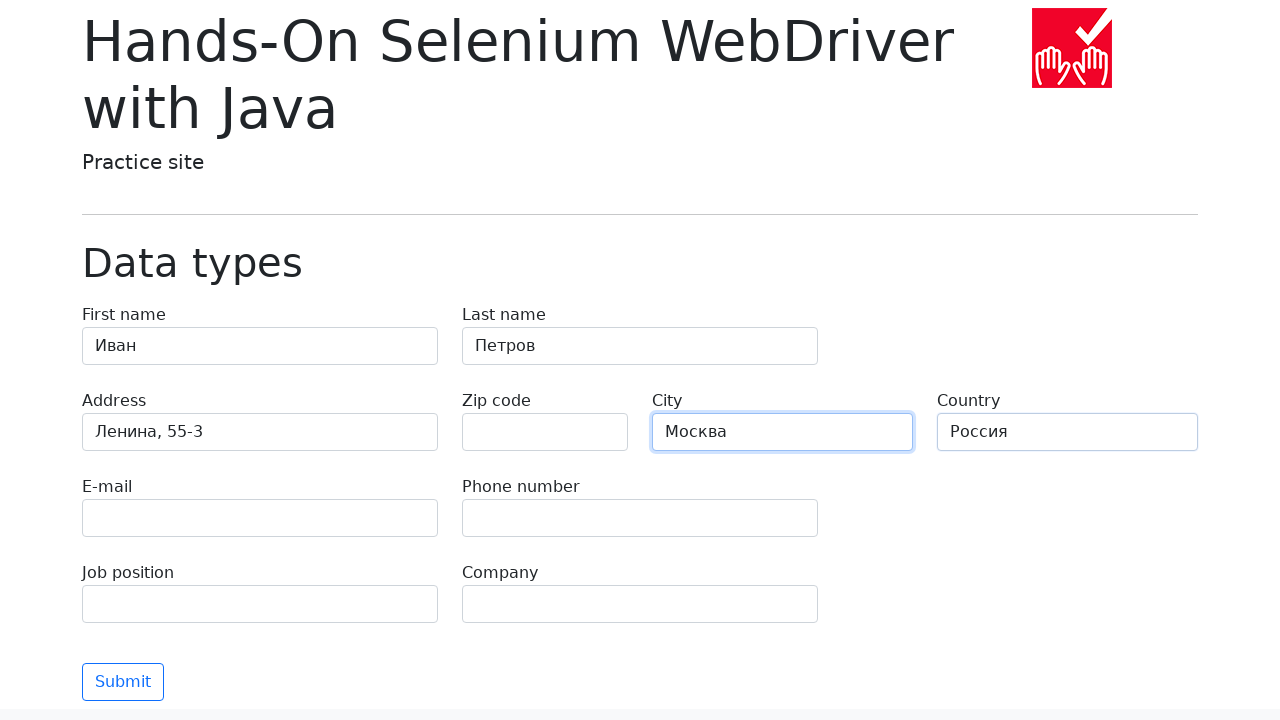

Filled email field with 'test@skypro.com' on [name="e-mail"]
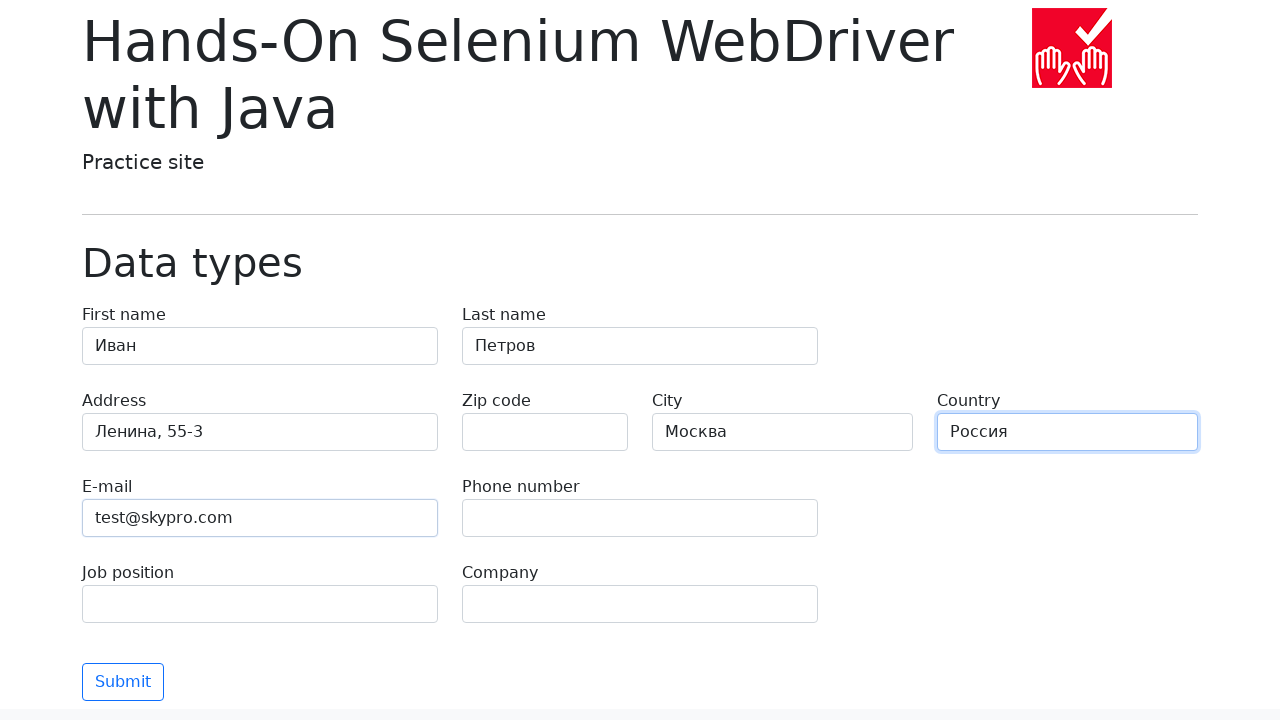

Filled phone field with '+7985899998787' on [name="phone"]
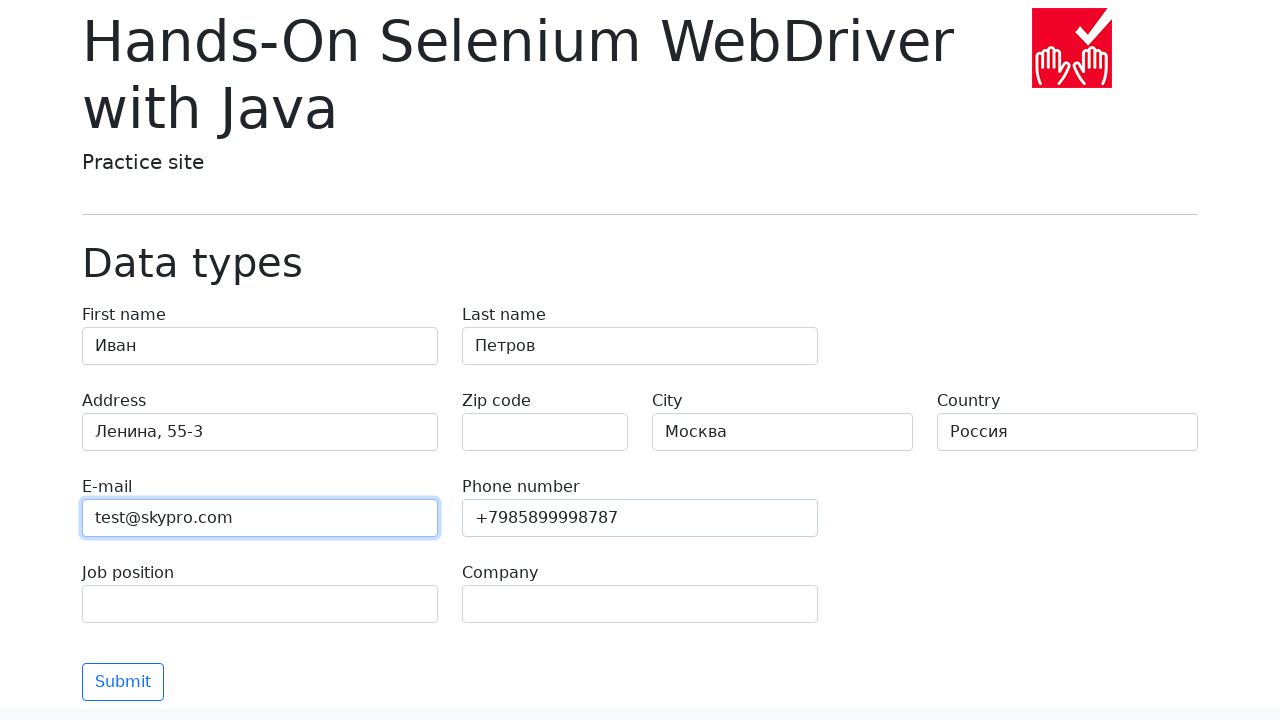

Filled job position field with 'QA' on [name="job-position"]
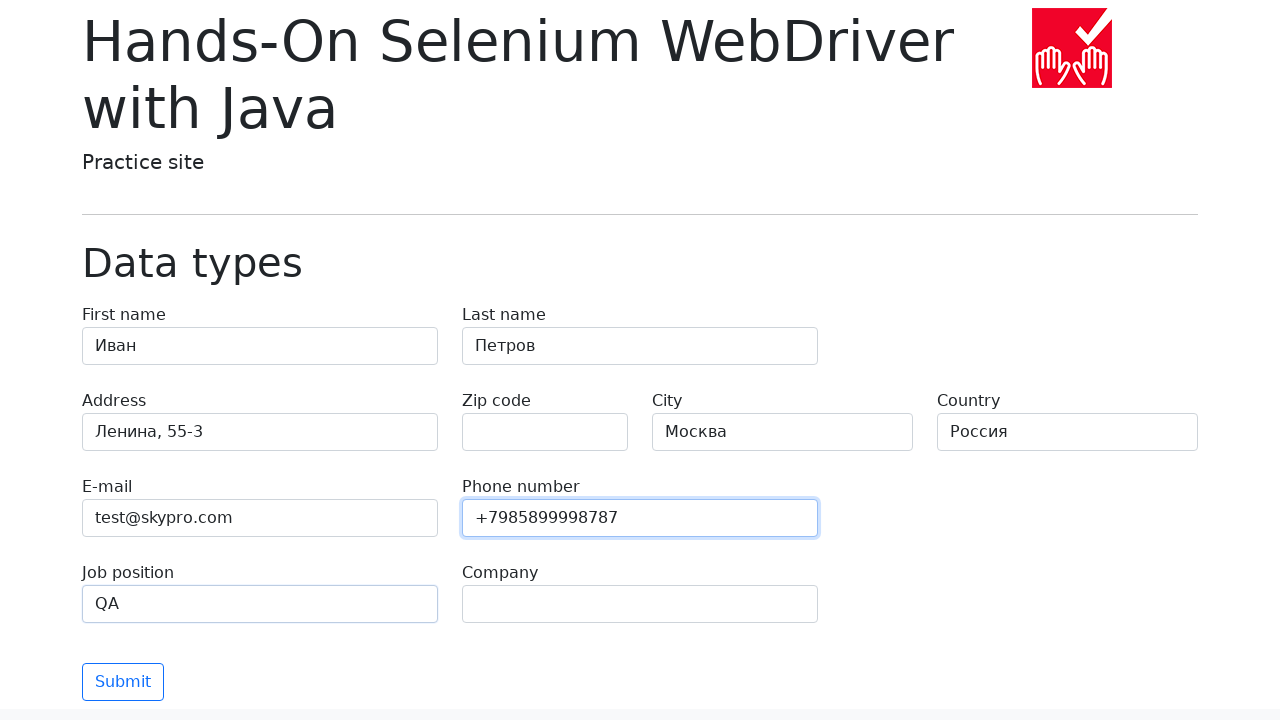

Filled company field with 'SkyPro' on [name="company"]
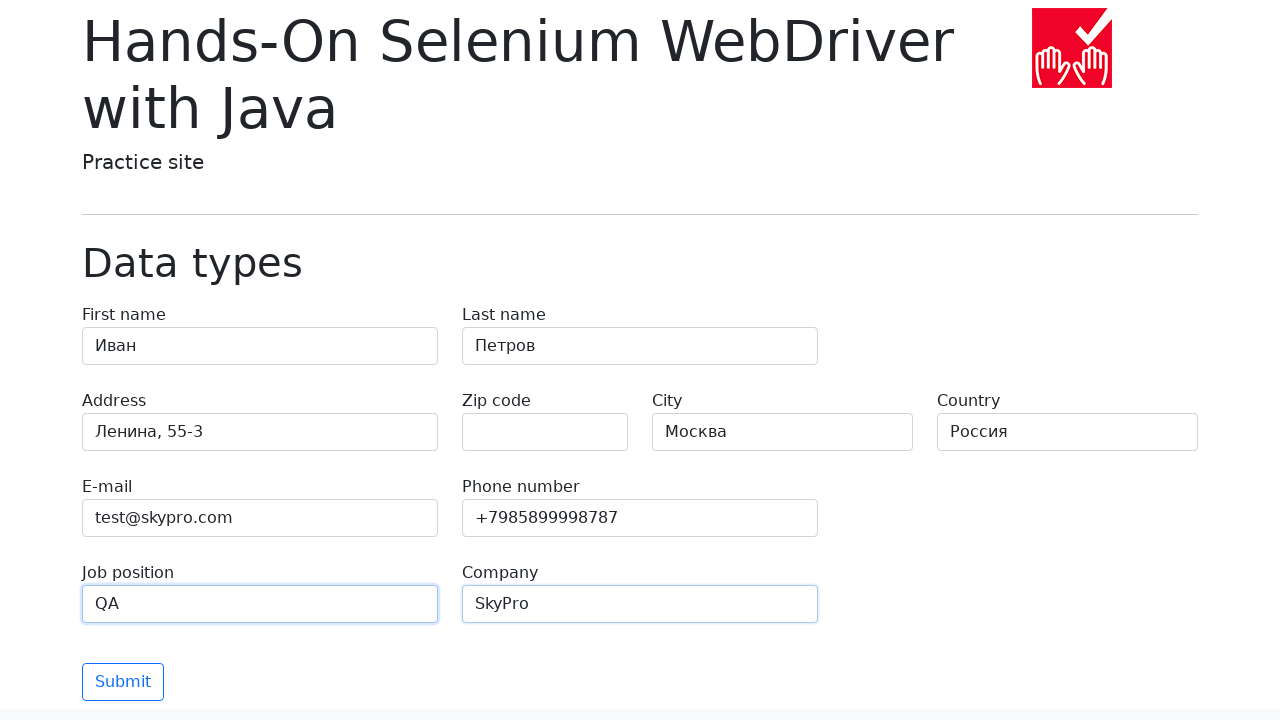

Clicked submit button to validate form at (123, 682) on [type="submit"]
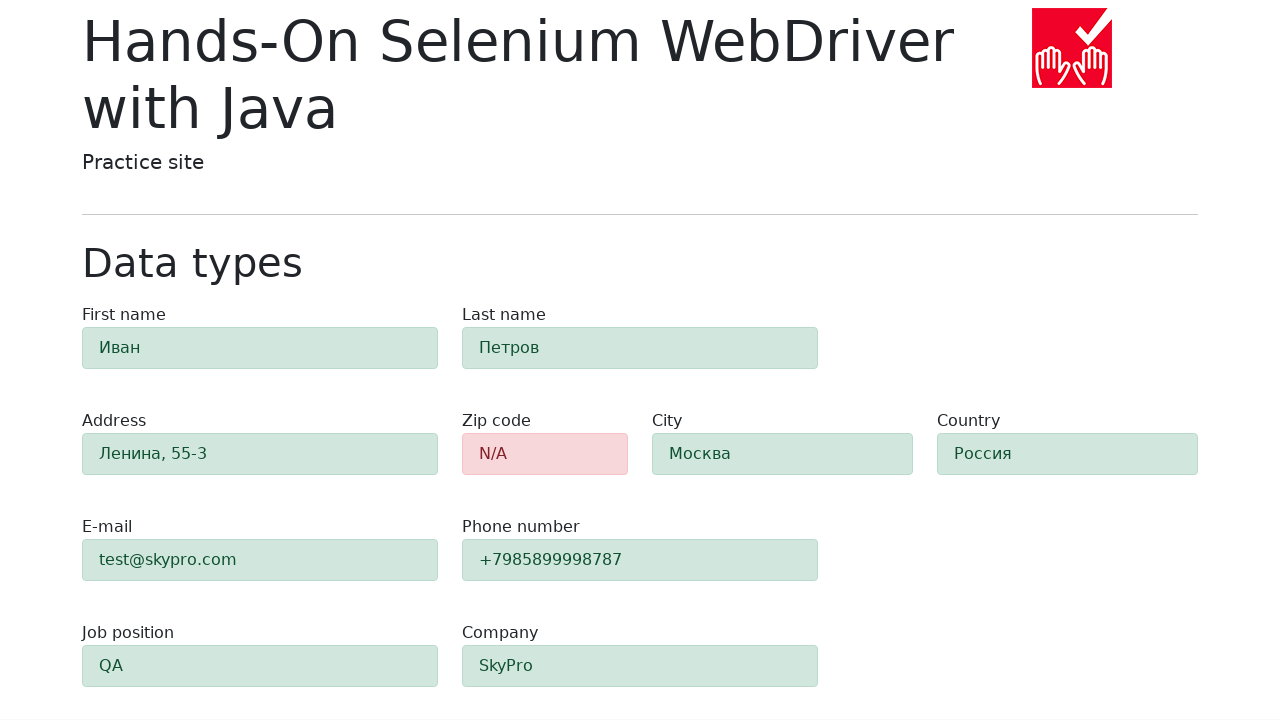

Validation results appeared on page
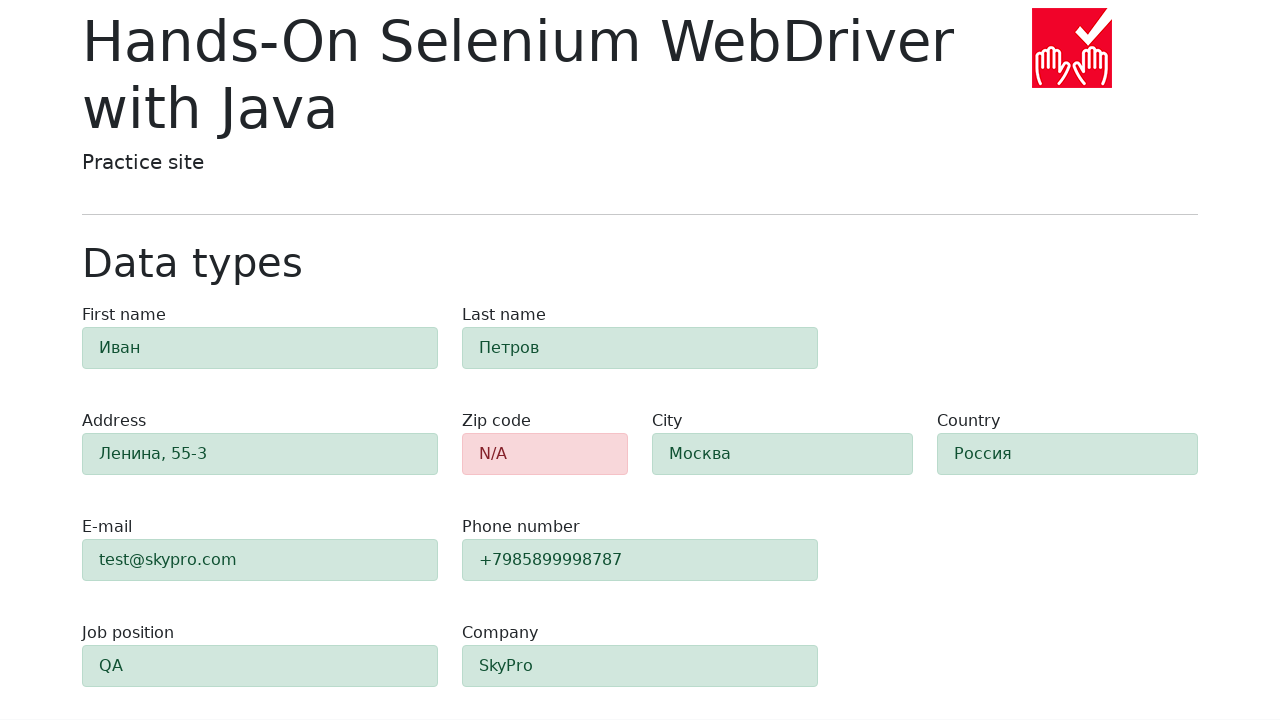

Retrieved zip code field class: 'alert py-2 alert-danger'
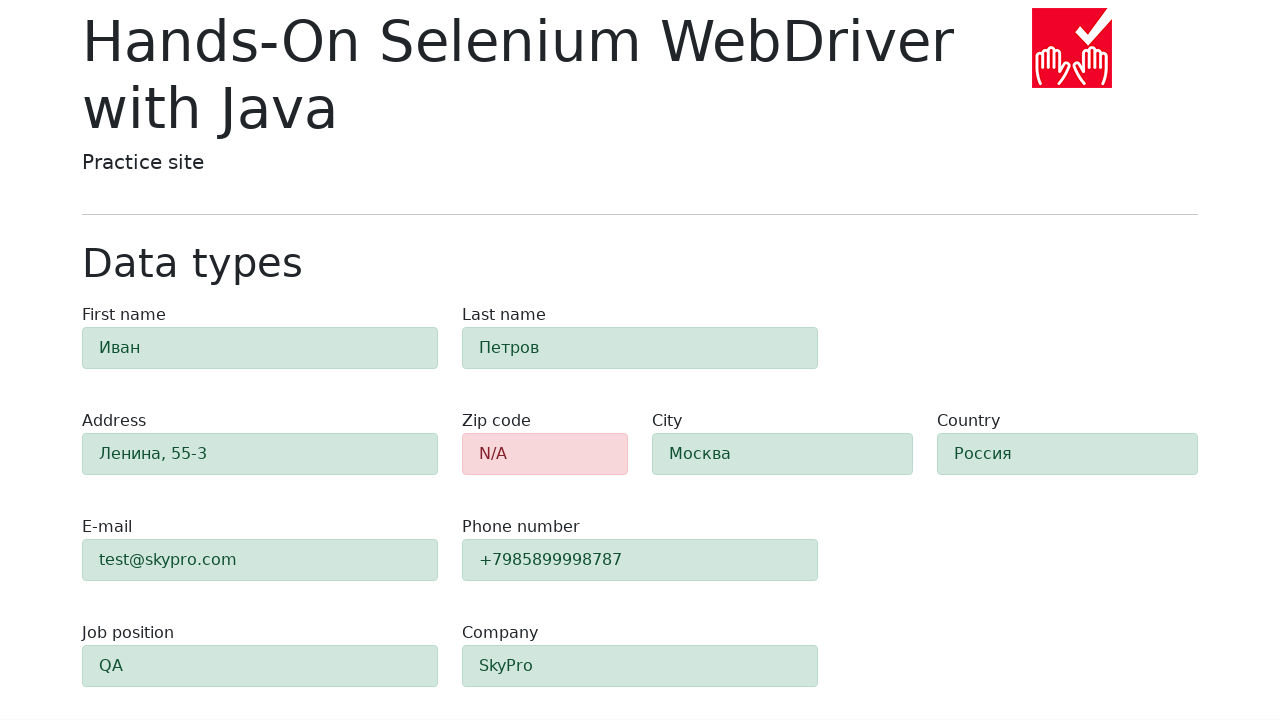

Verified zip code field is highlighted in red (error)
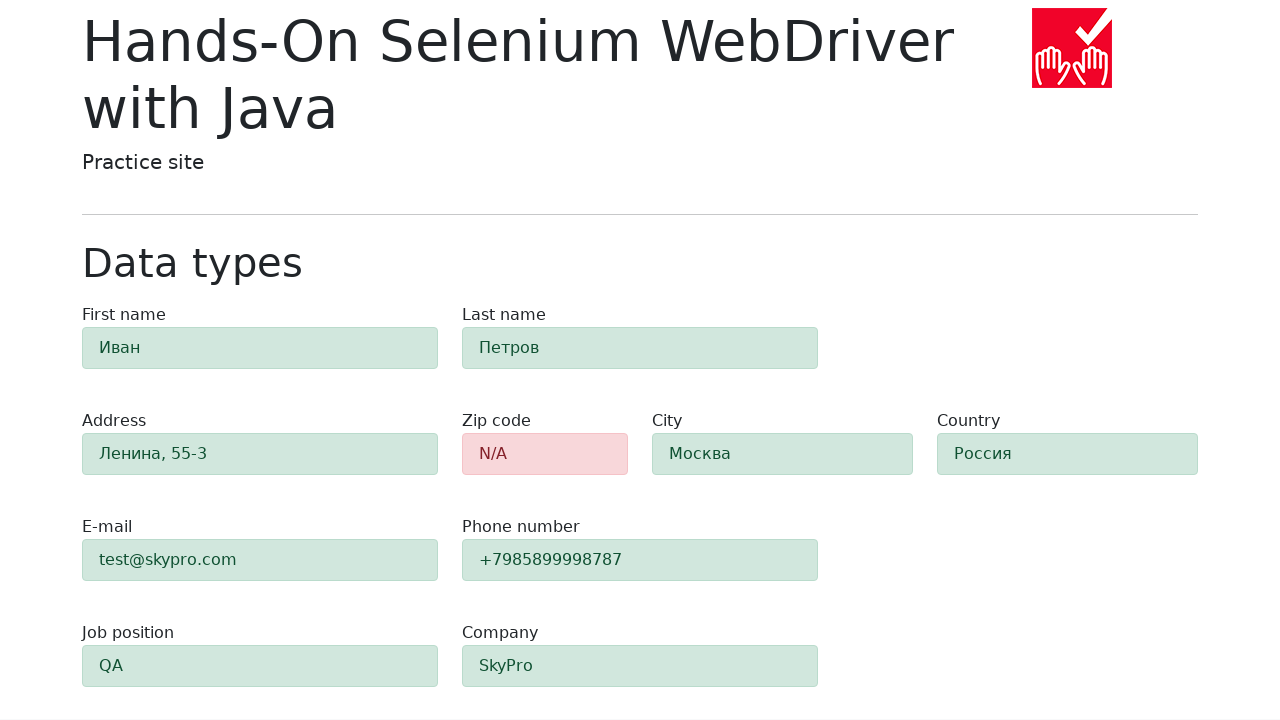

Retrieved #first-name class: 'alert py-2 alert-success'
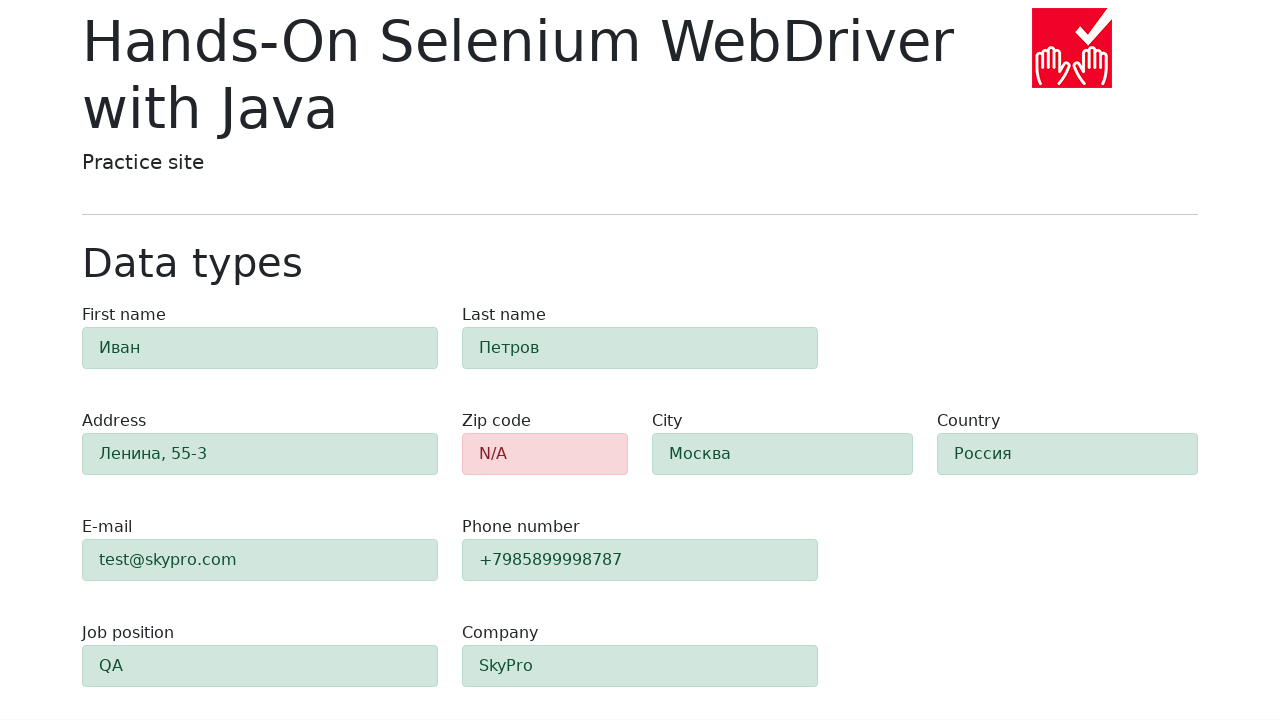

Verified #first-name is highlighted in green (success)
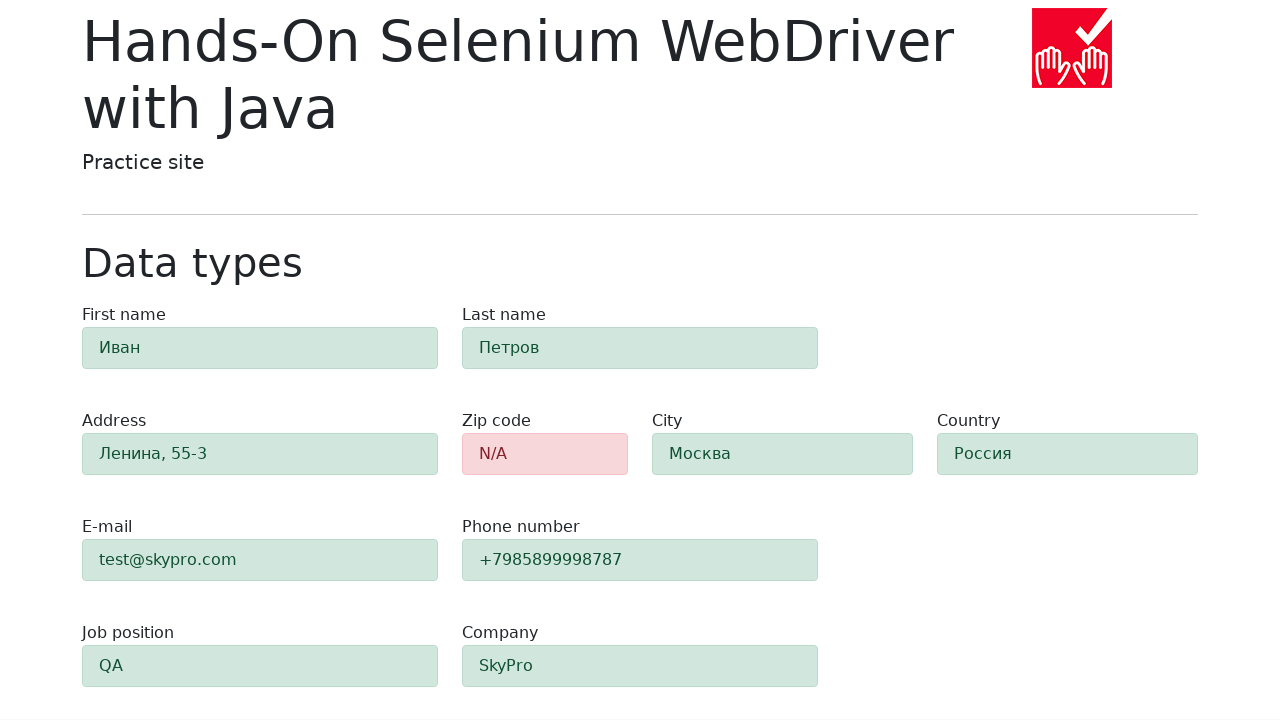

Retrieved #last-name class: 'alert py-2 alert-success'
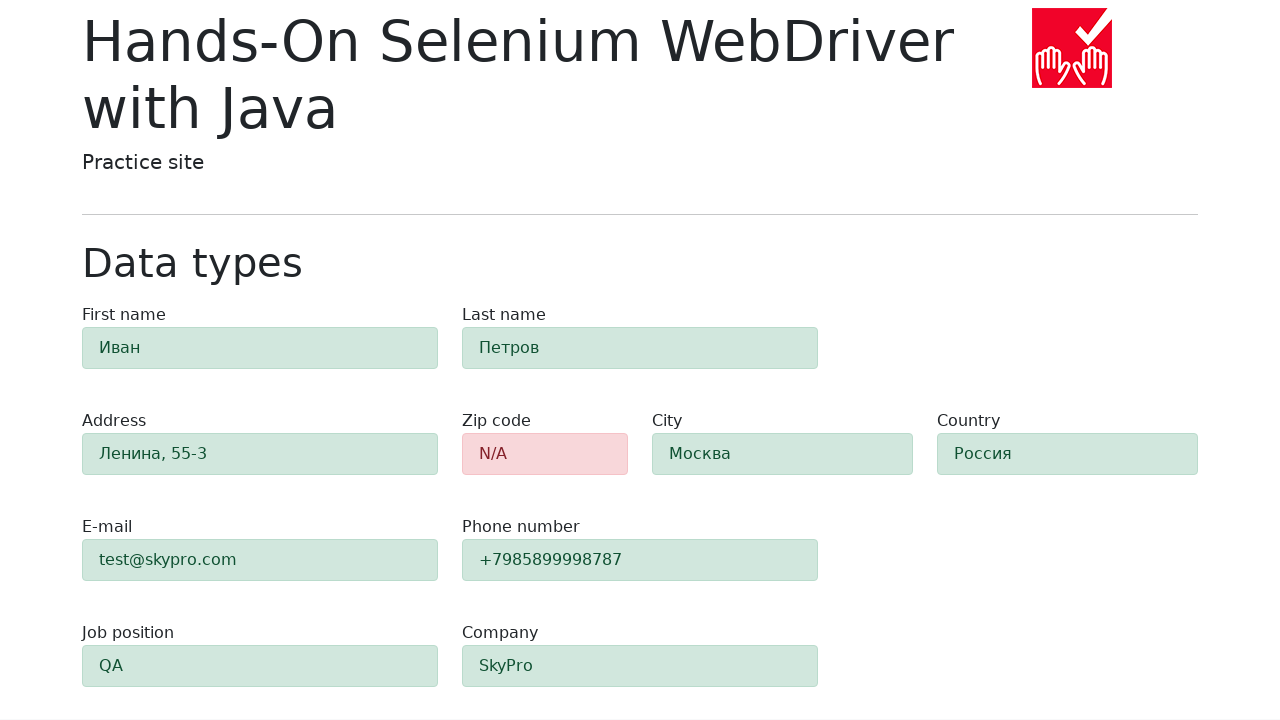

Verified #last-name is highlighted in green (success)
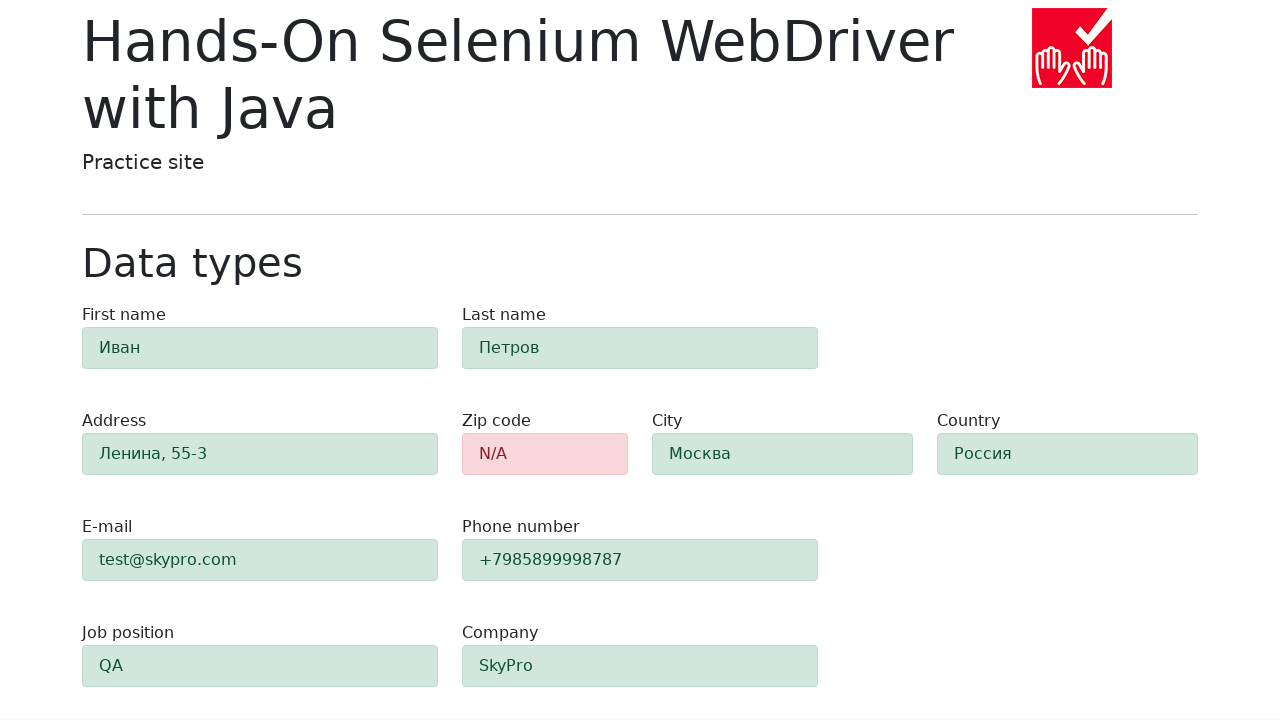

Retrieved #address class: 'alert py-2 alert-success'
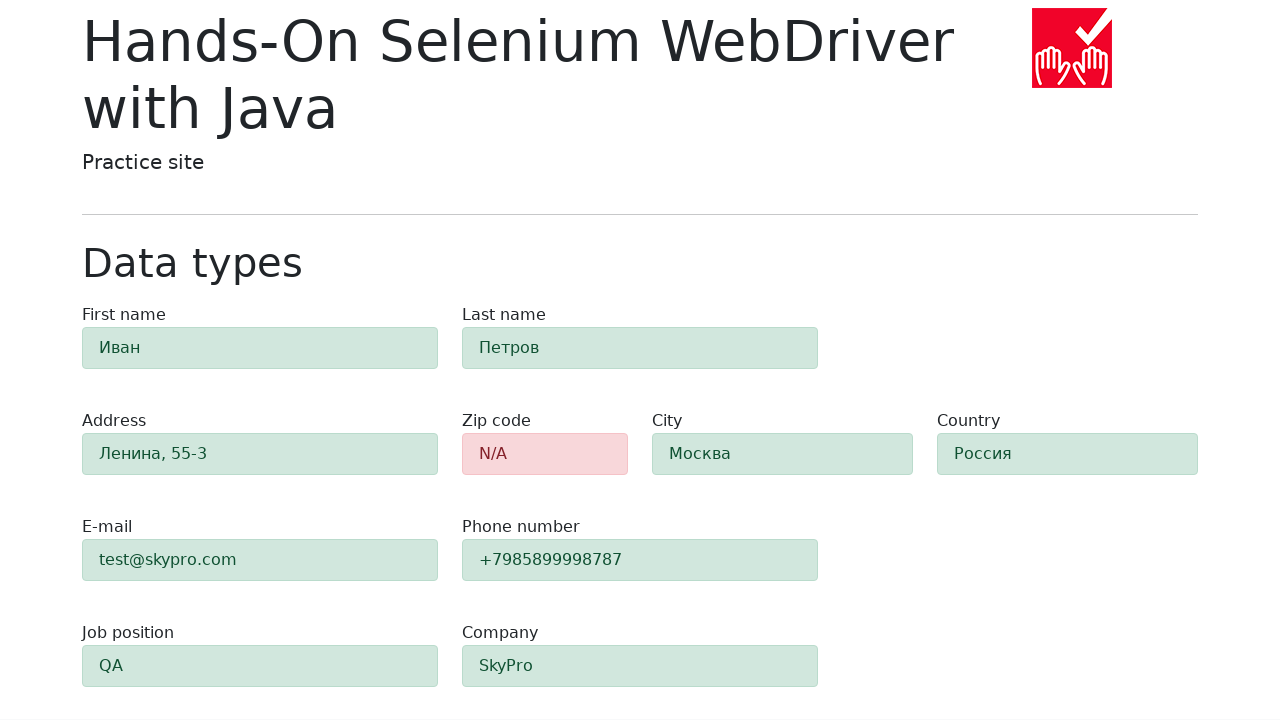

Verified #address is highlighted in green (success)
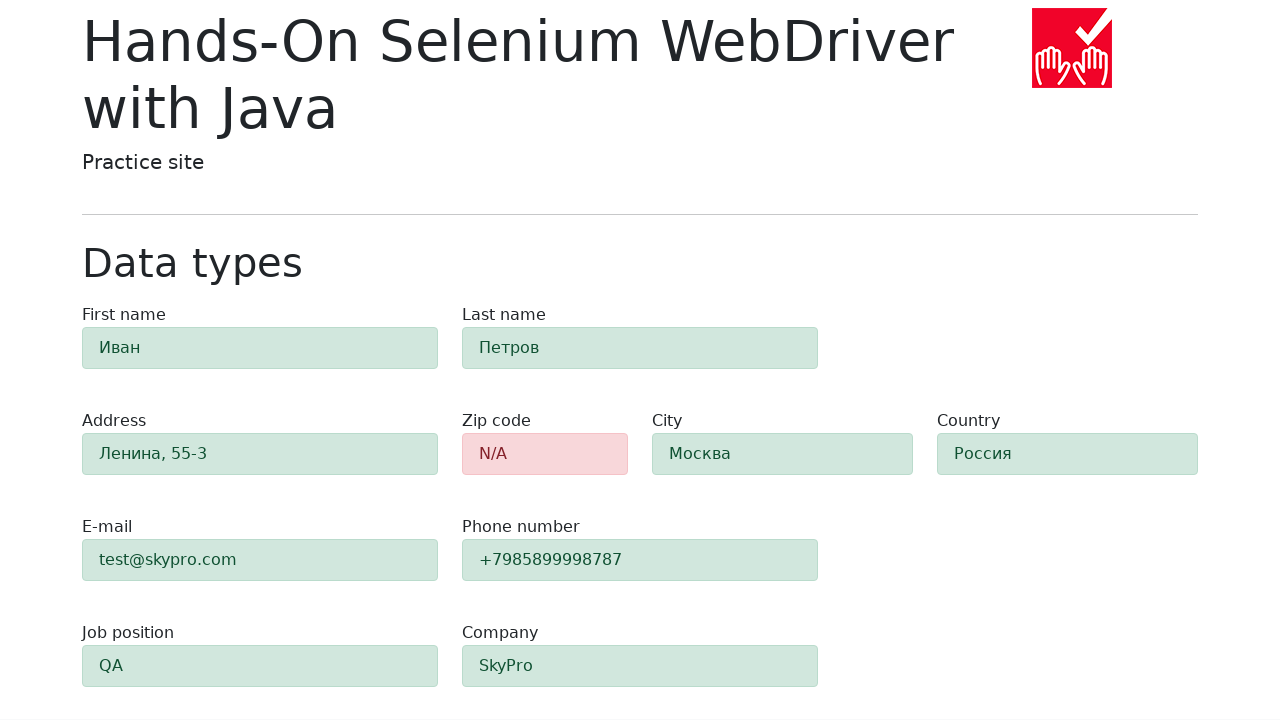

Retrieved #city class: 'alert py-2 alert-success'
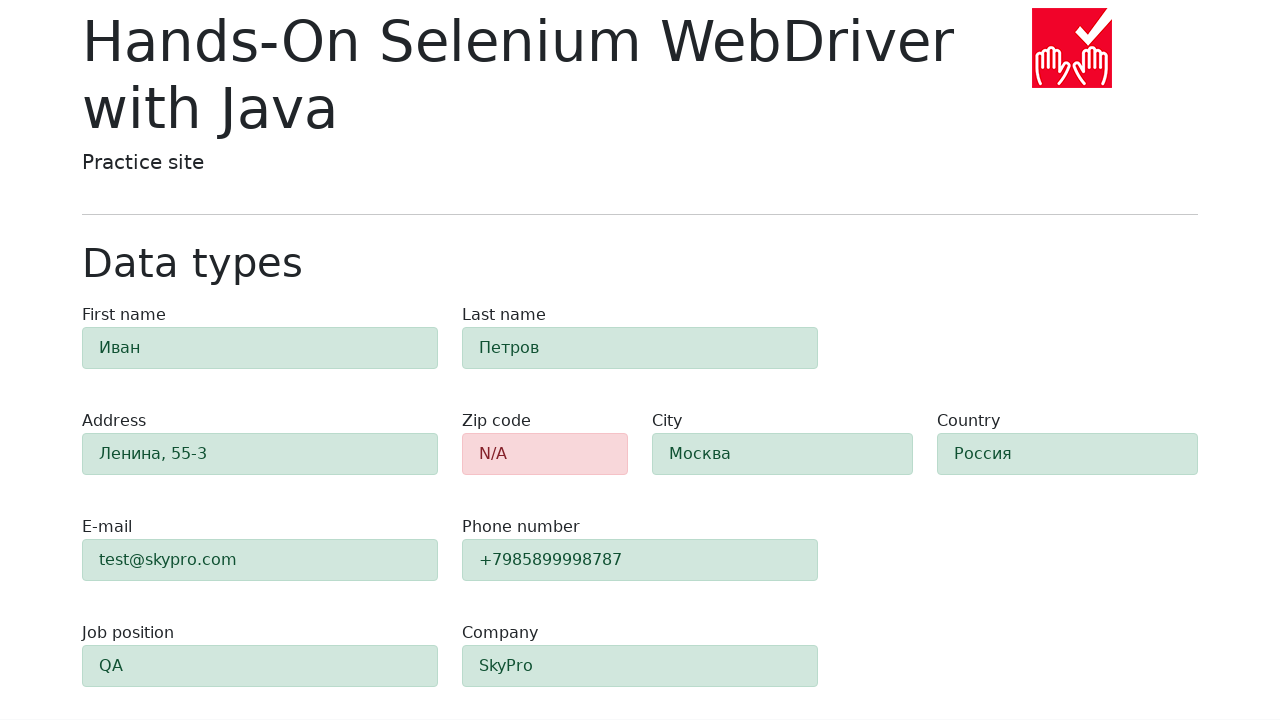

Verified #city is highlighted in green (success)
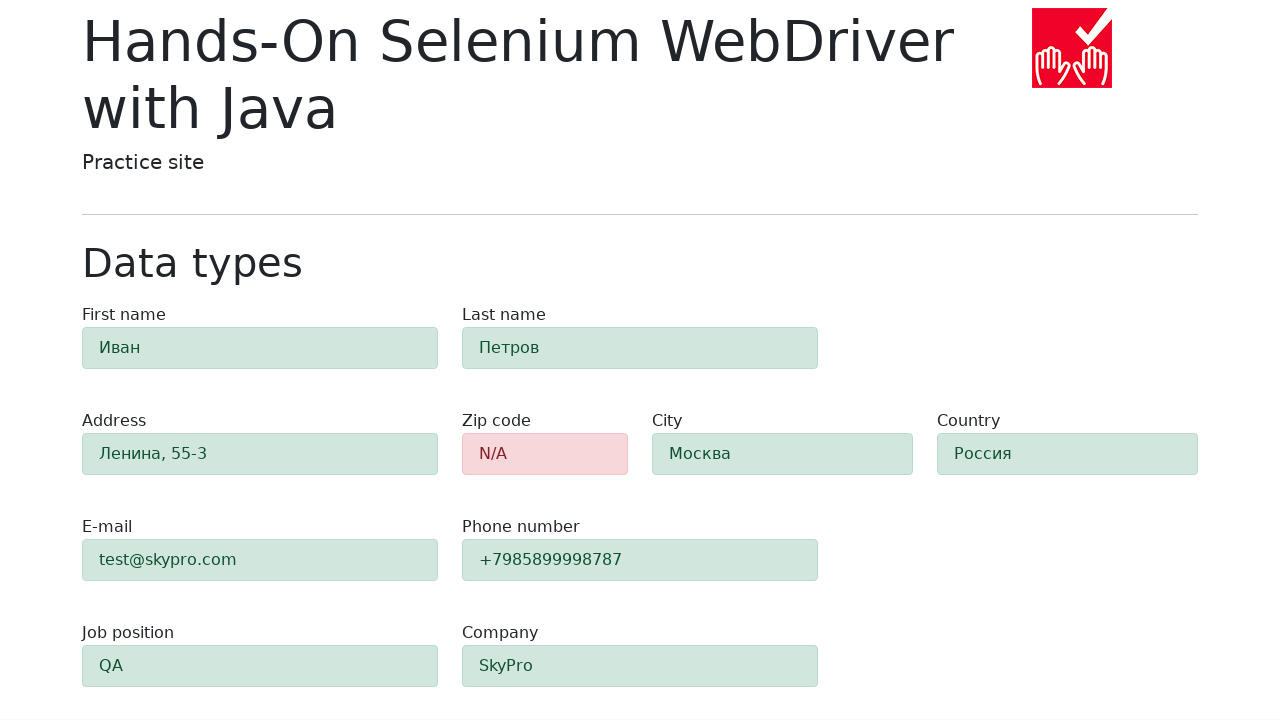

Retrieved #country class: 'alert py-2 alert-success'
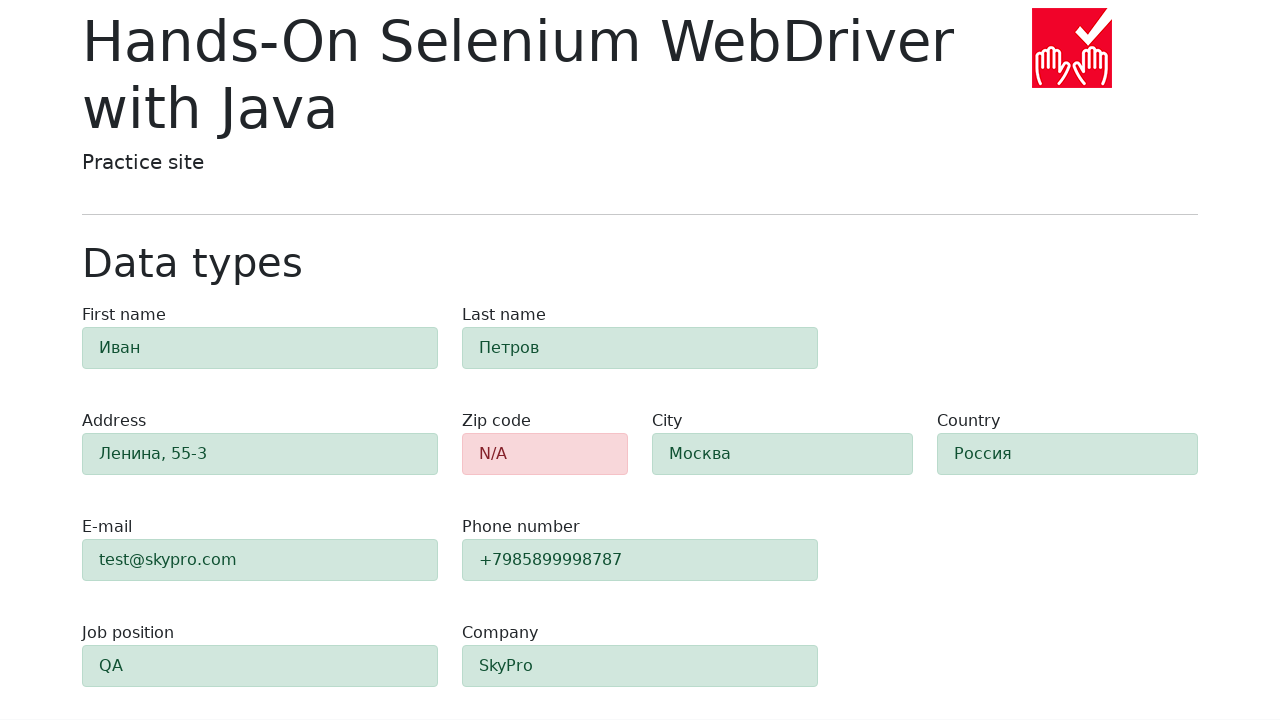

Verified #country is highlighted in green (success)
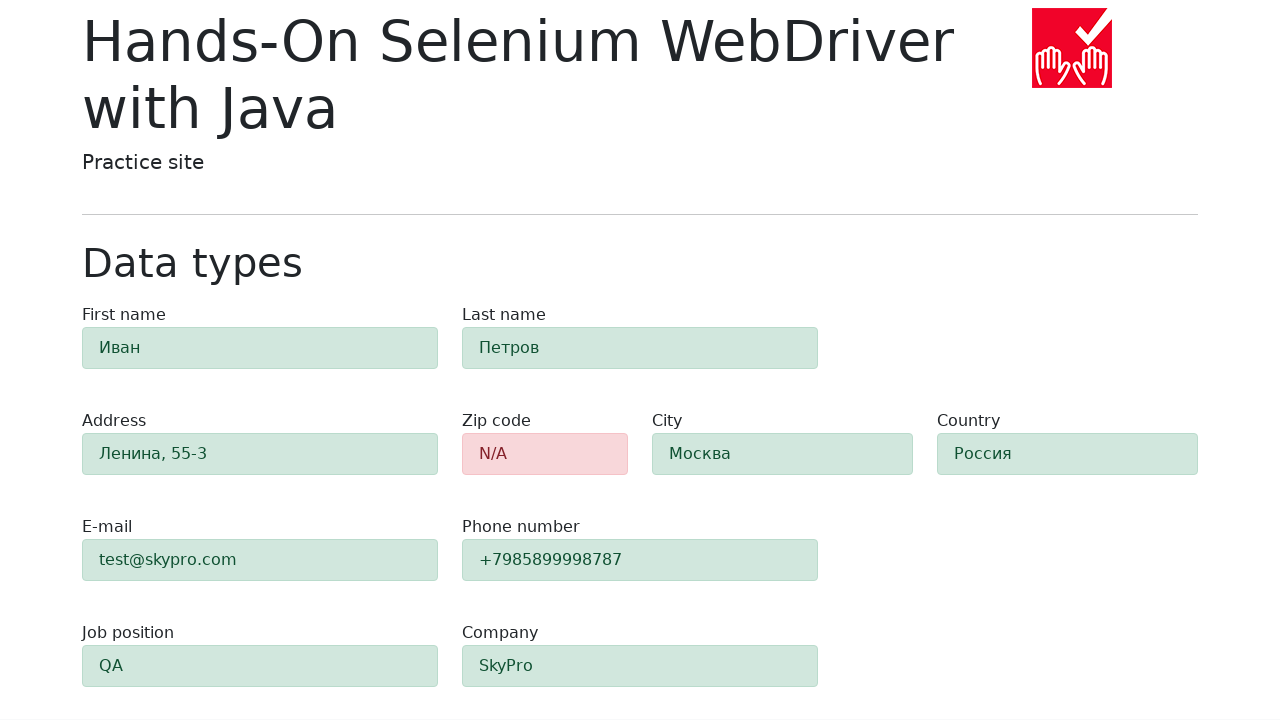

Retrieved #e-mail class: 'alert py-2 alert-success'
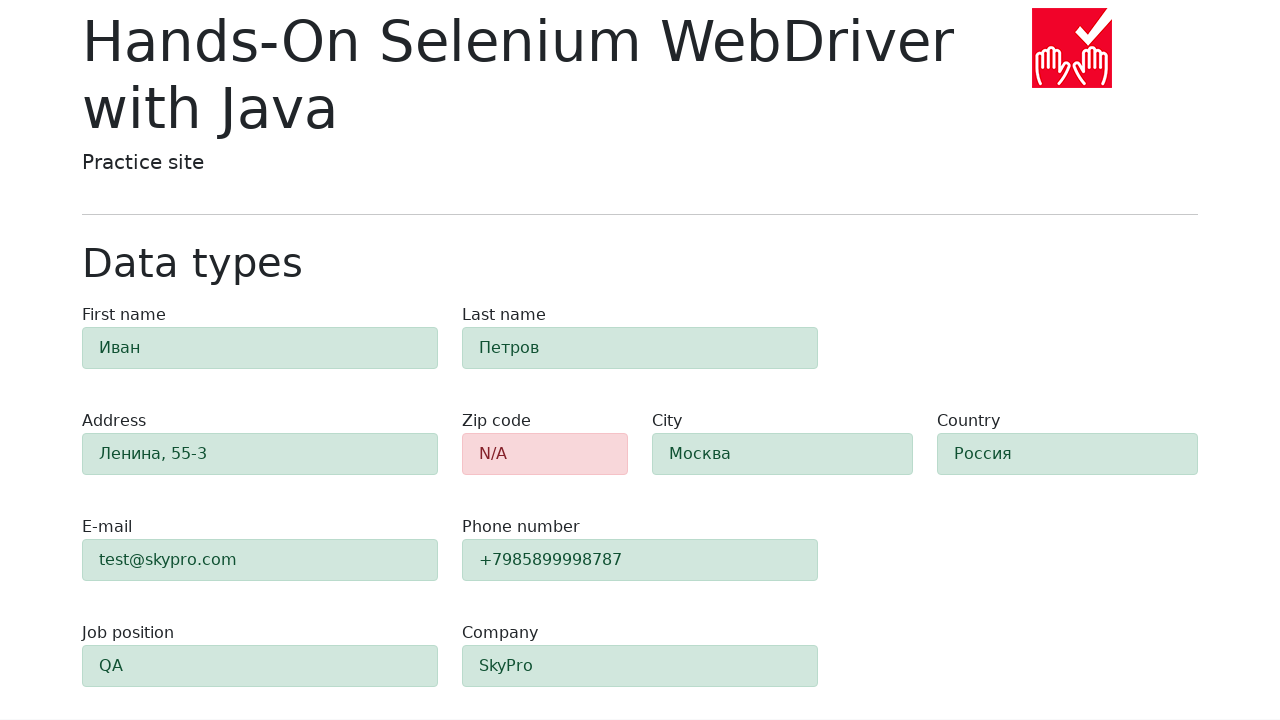

Verified #e-mail is highlighted in green (success)
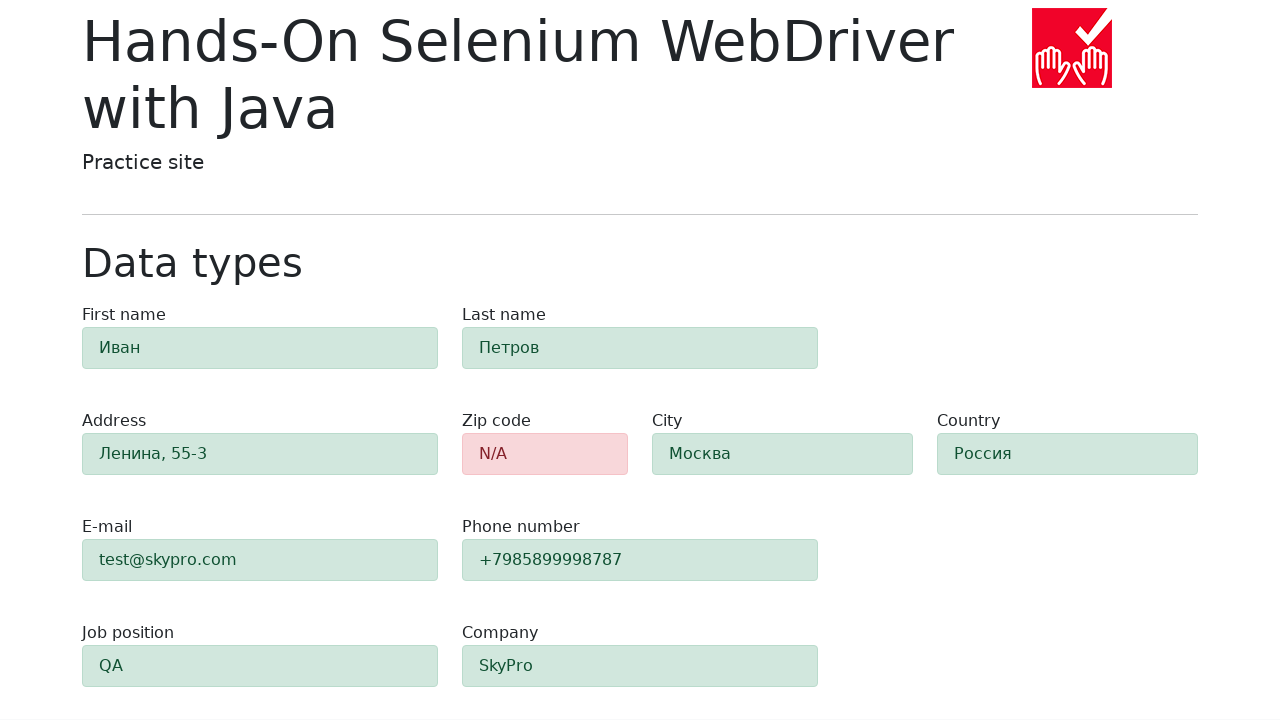

Retrieved #phone class: 'alert py-2 alert-success'
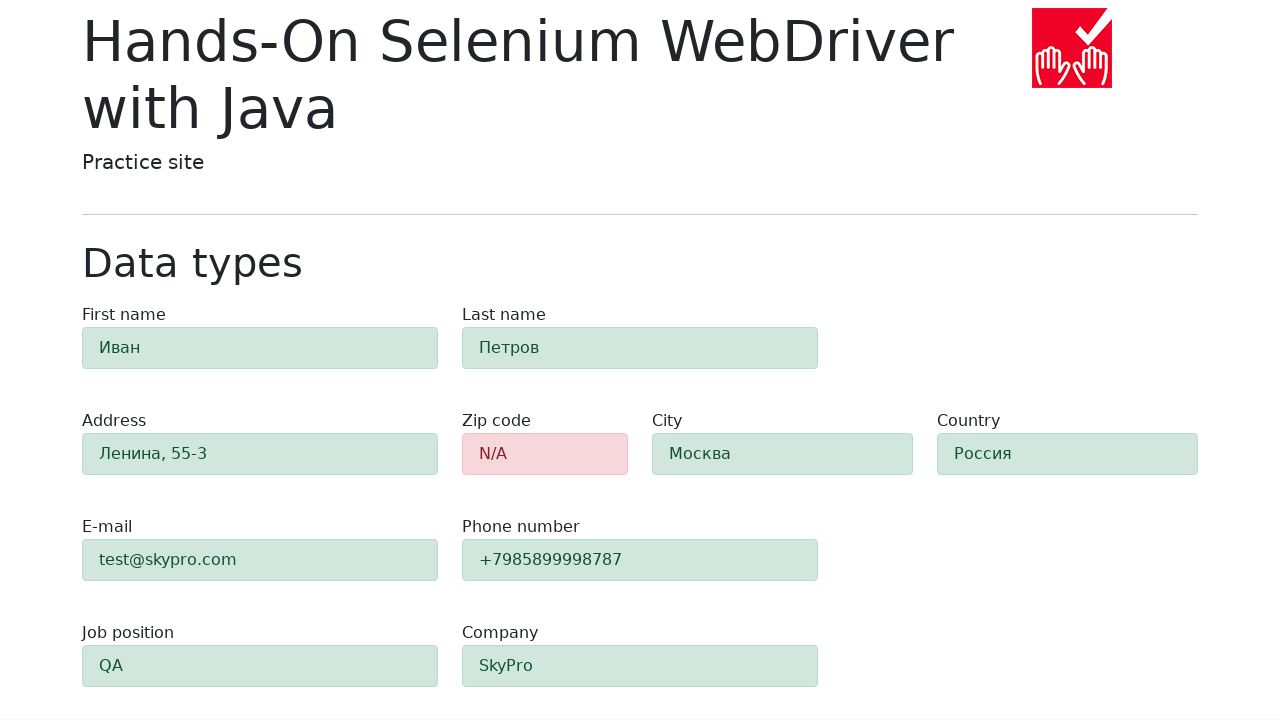

Verified #phone is highlighted in green (success)
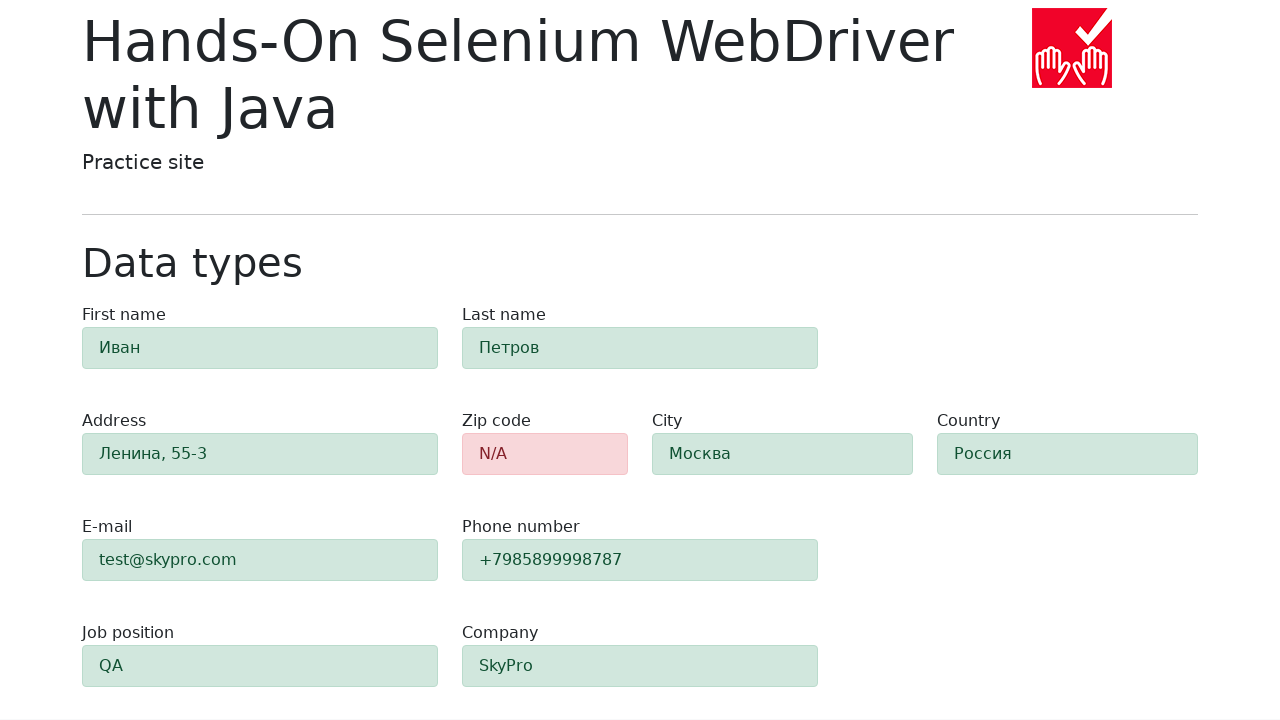

Retrieved #job-position class: 'alert py-2 alert-success'
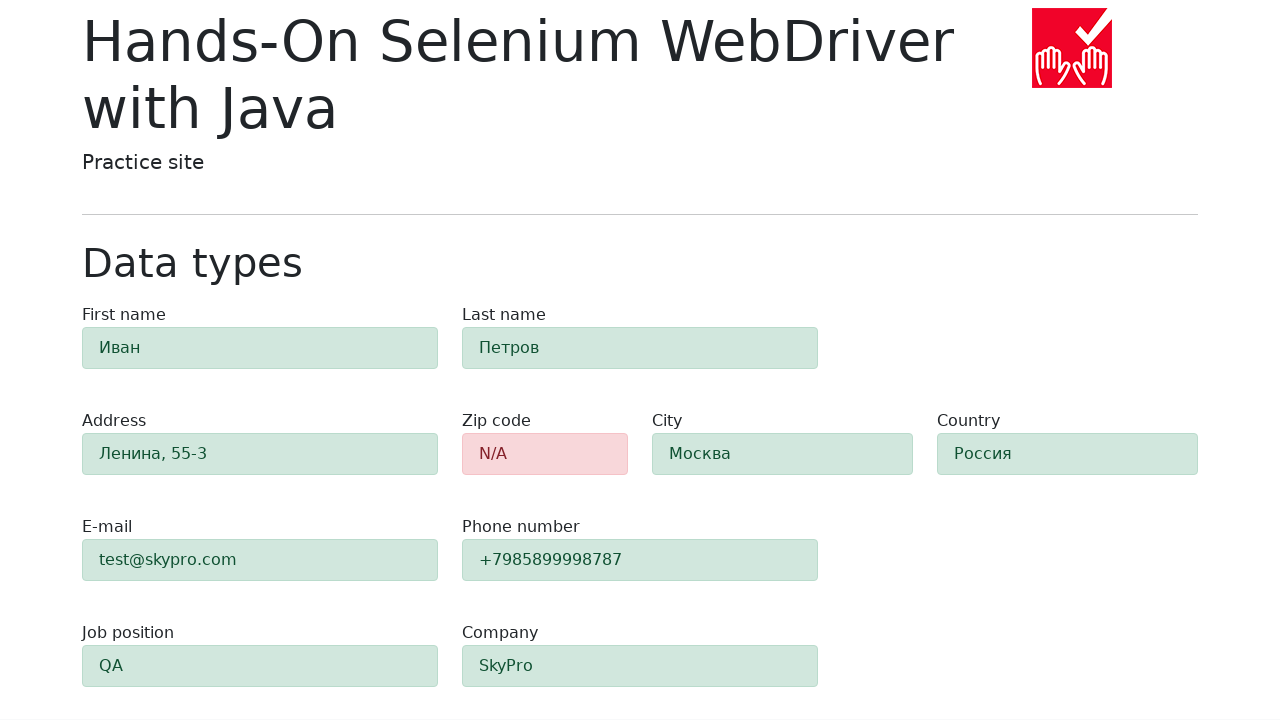

Verified #job-position is highlighted in green (success)
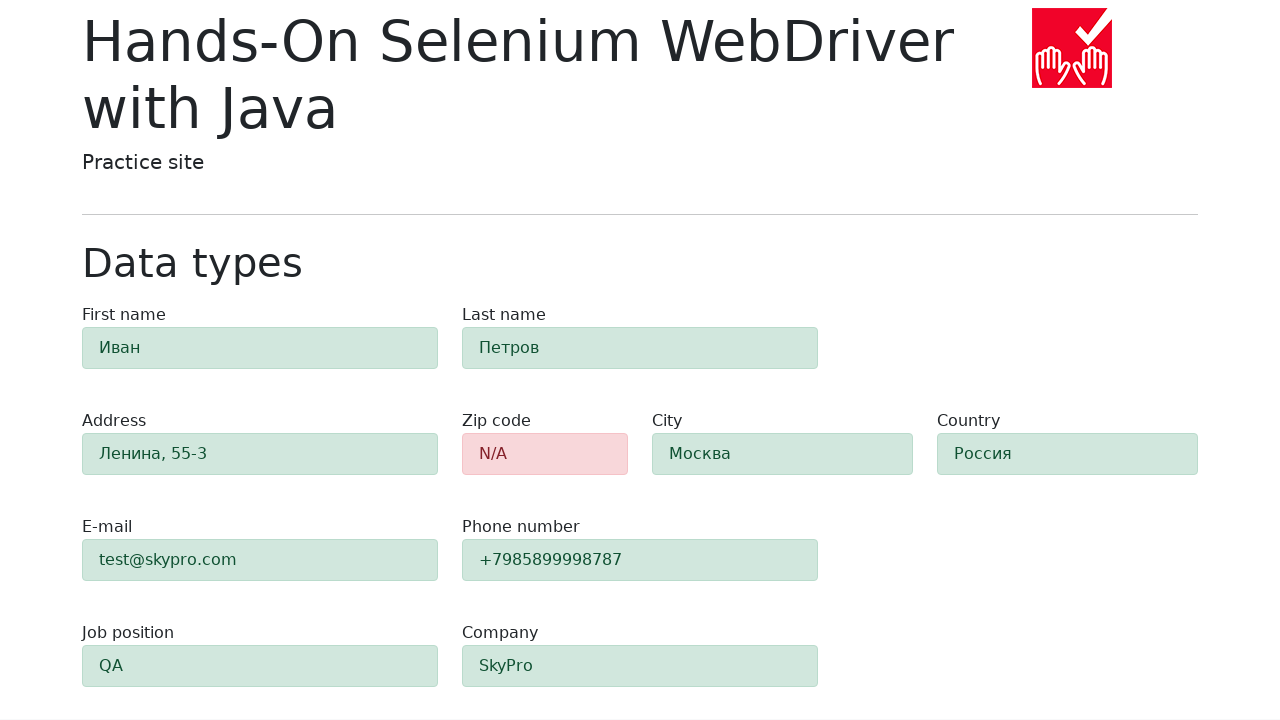

Retrieved #company class: 'alert py-2 alert-success'
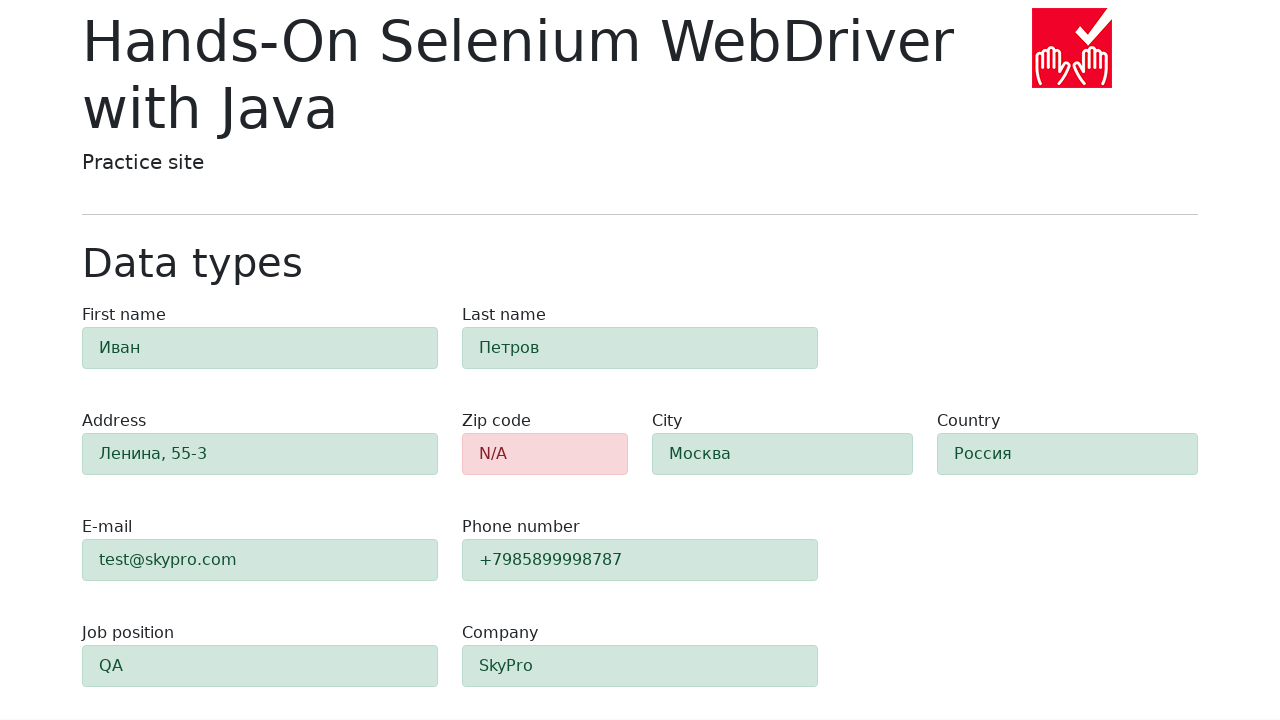

Verified #company is highlighted in green (success)
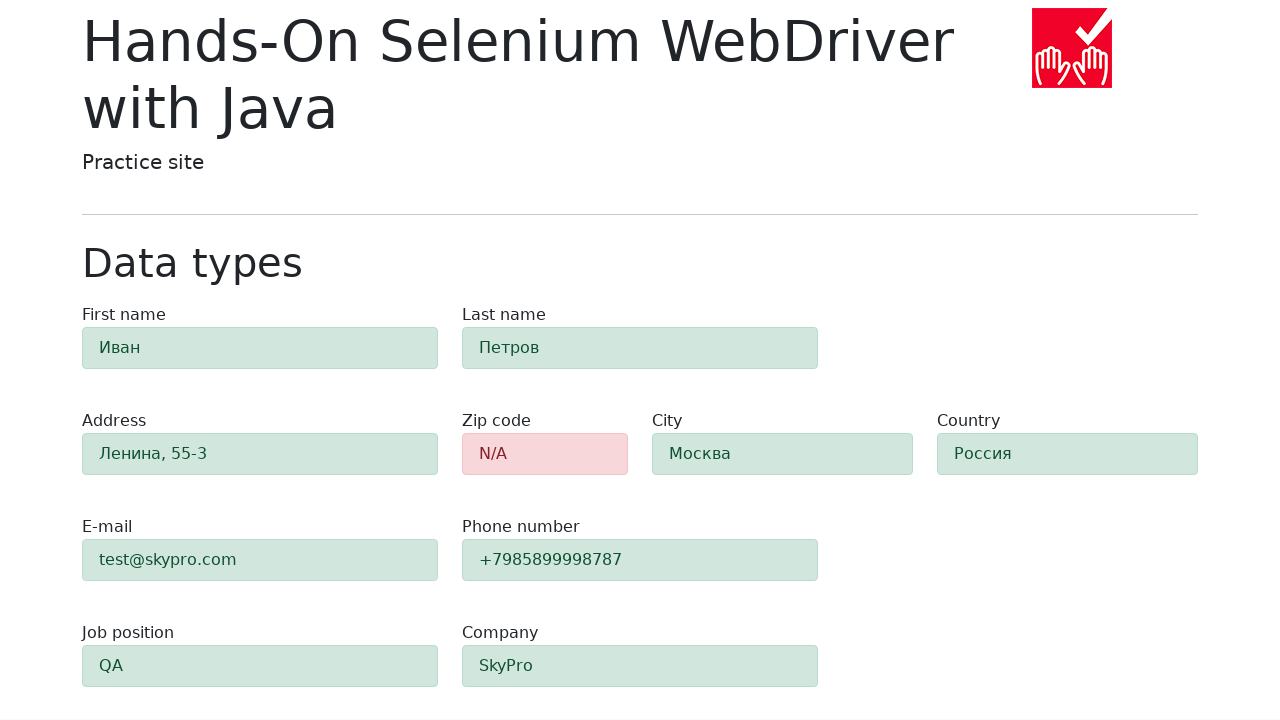

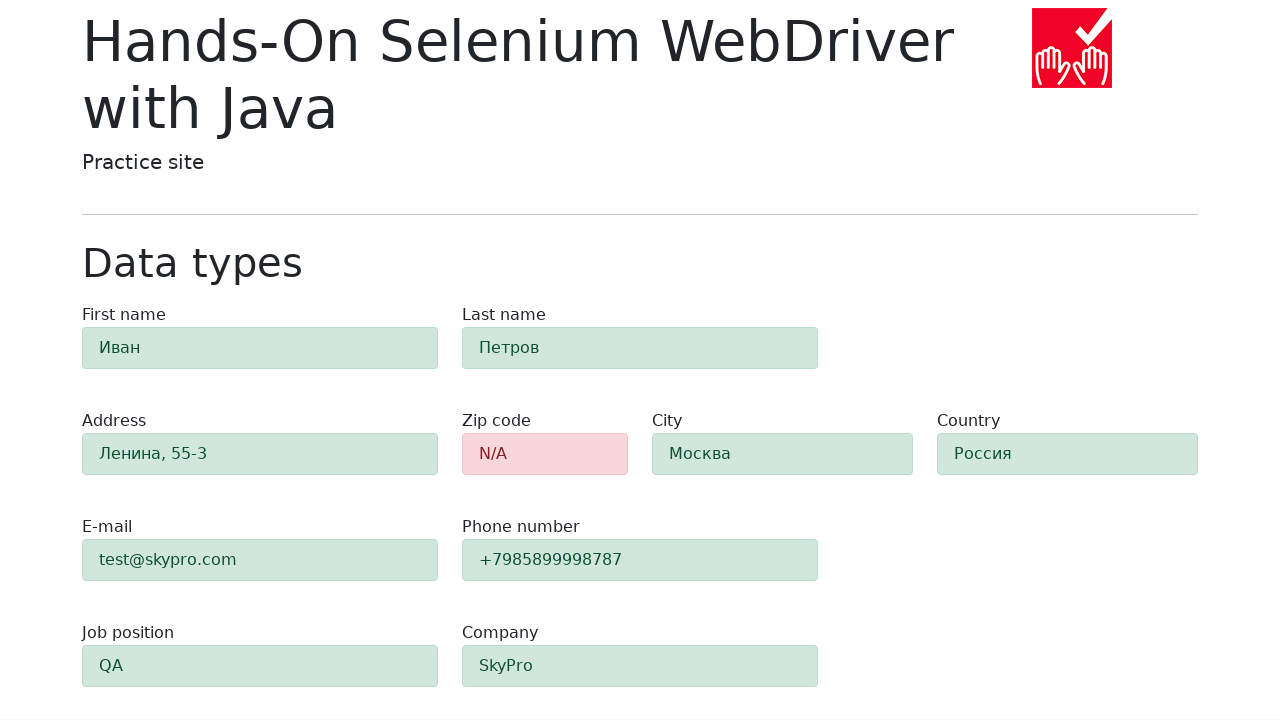